Tests iframe interaction by switching to iframe and clicking a button inside it

Starting URL: https://jqueryui.com/spinner/

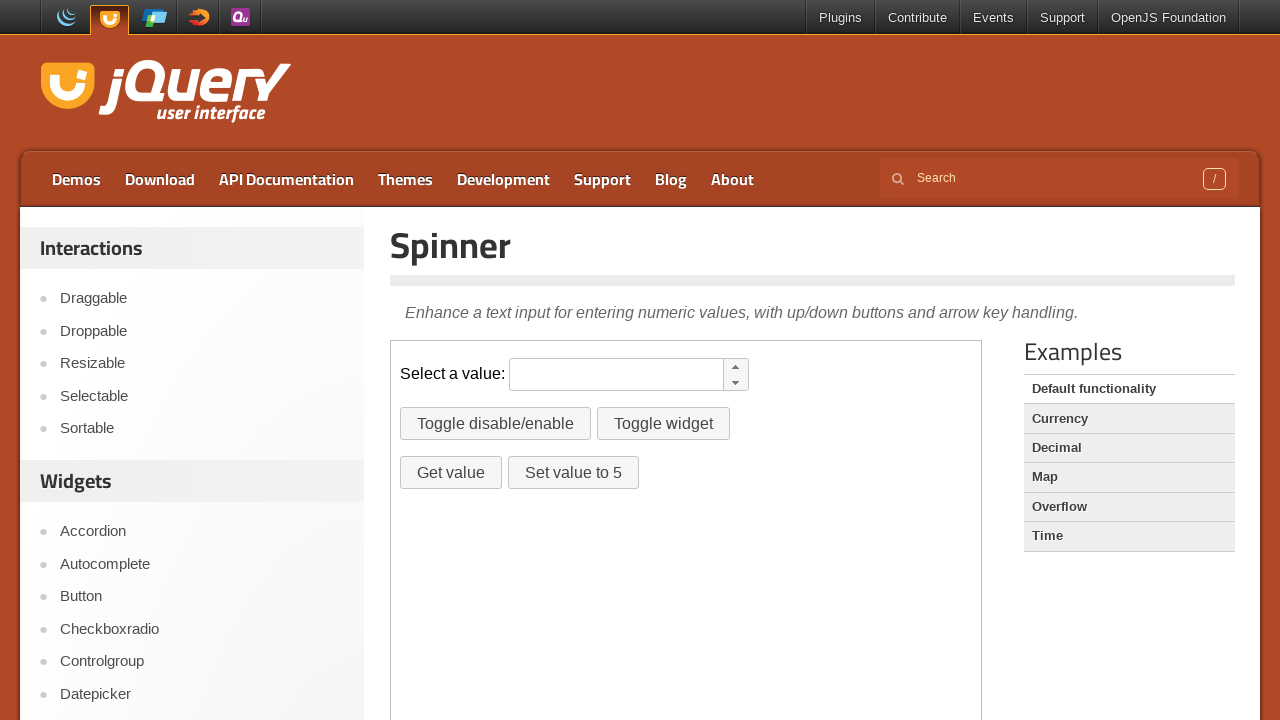

Scrolled down 200px to make iframe visible
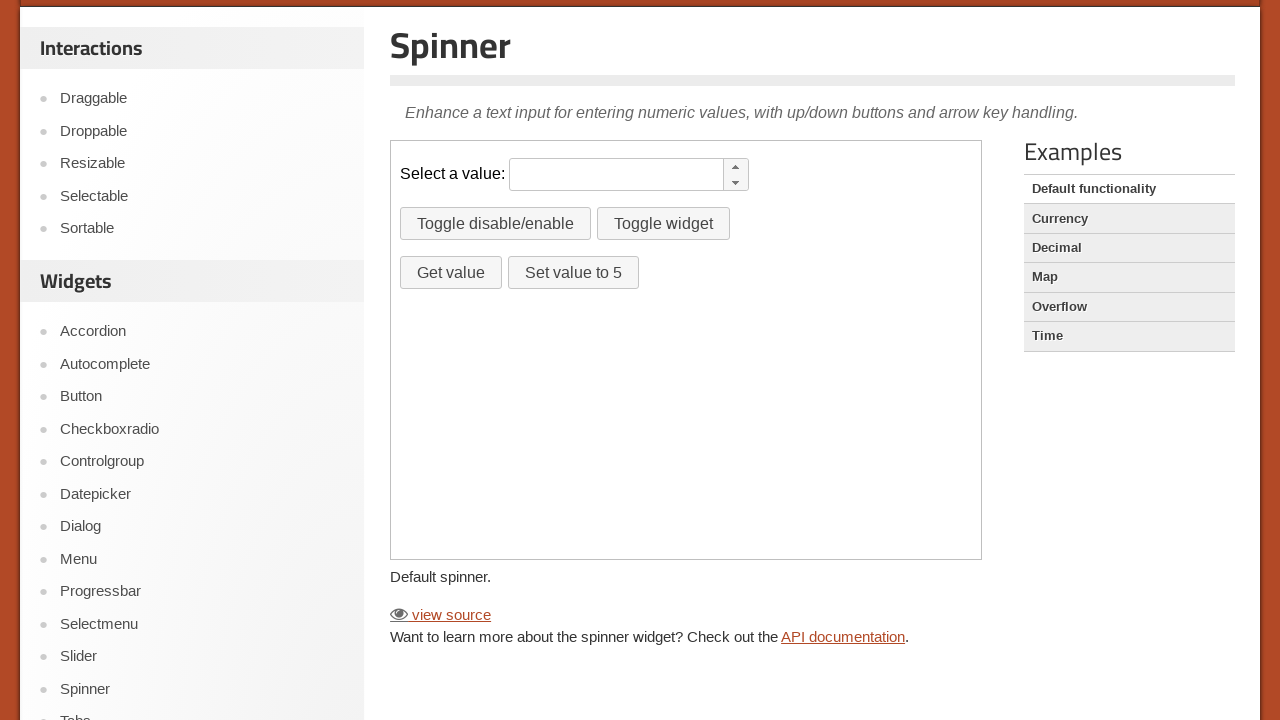

Located iframe element
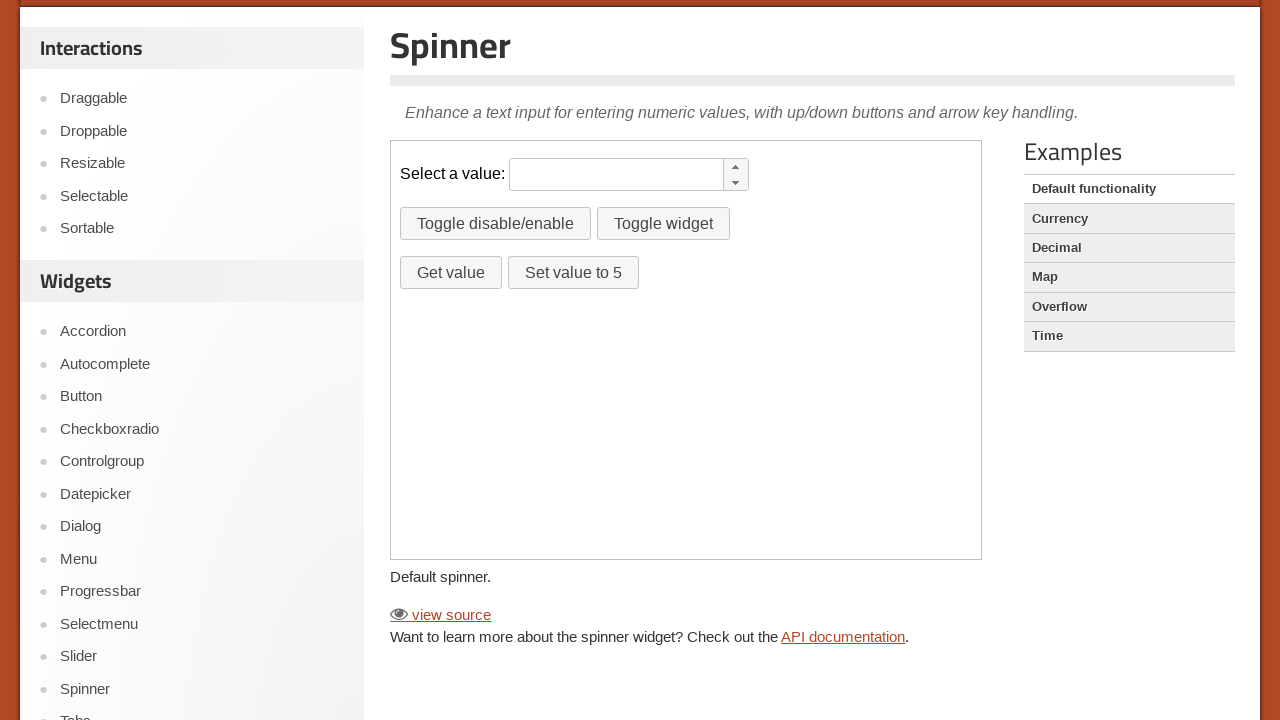

Clicked button with id 'setvalue' inside iframe at (573, 273) on xpath=//*[@id='content']/iframe >> internal:control=enter-frame >> #setvalue
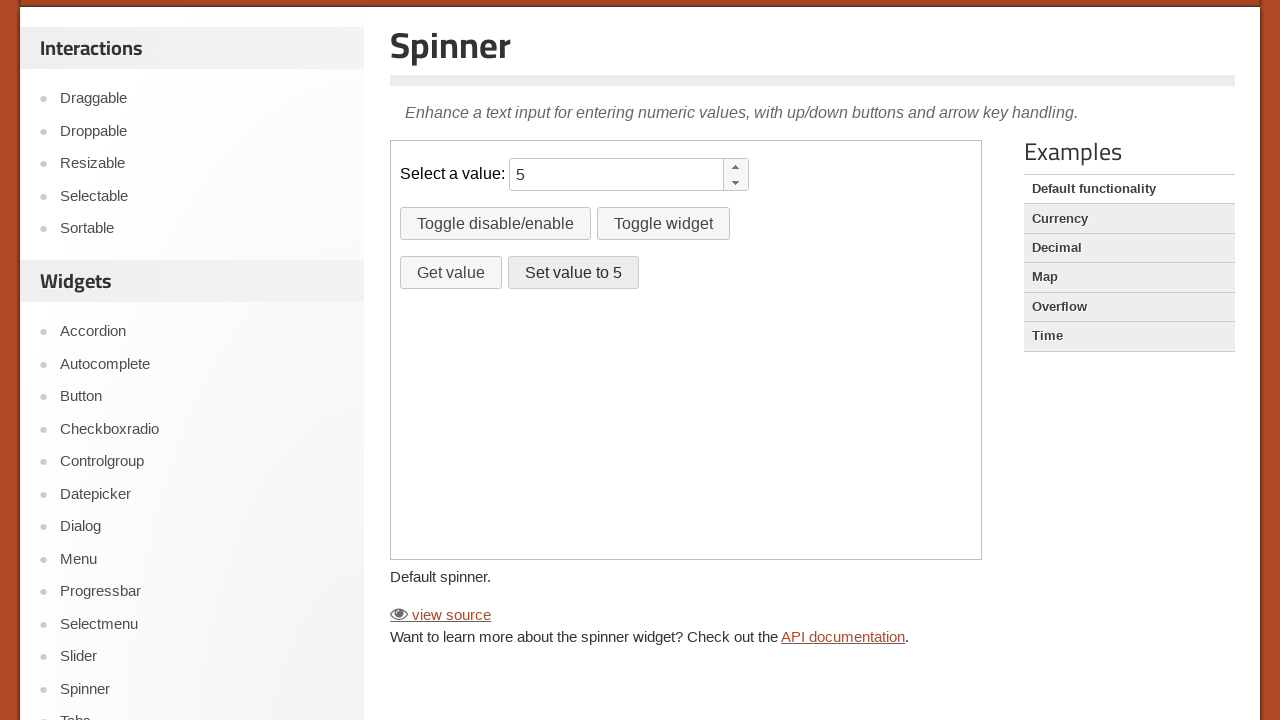

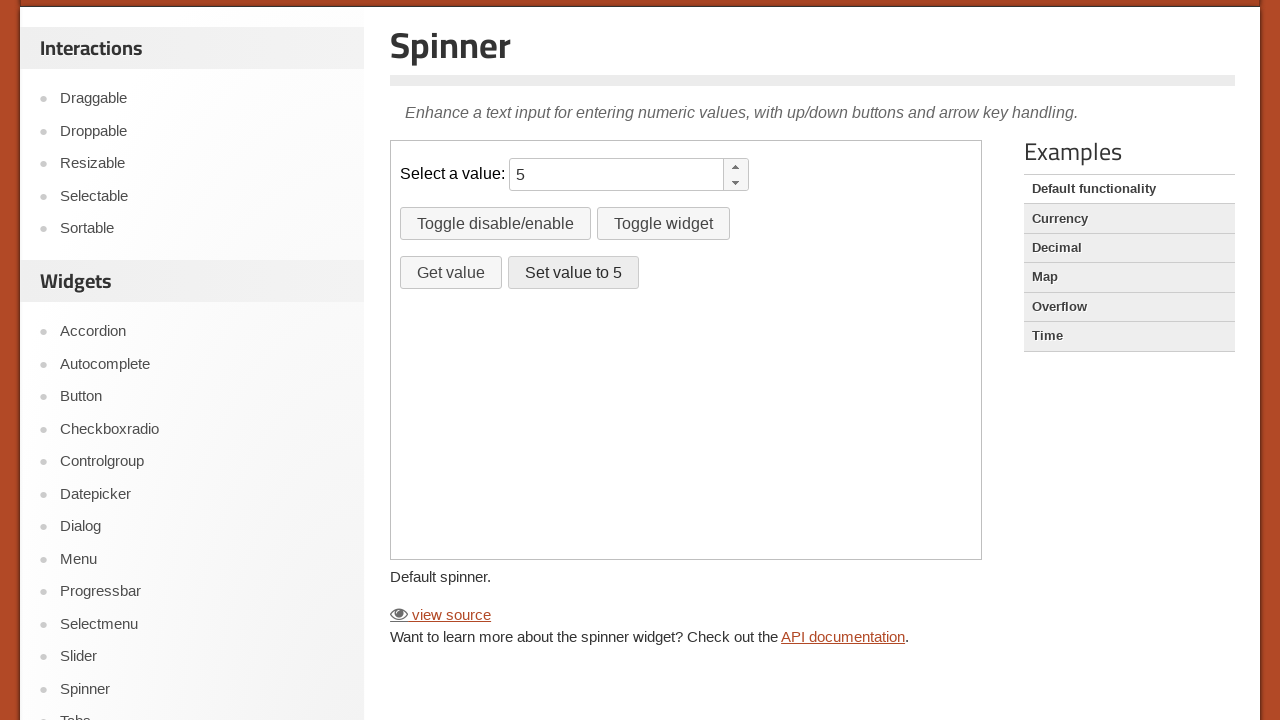